Tests JavaScript Confirm dialog handling by clicking a button that triggers a confirm dialog and dismissing it

Starting URL: https://the-internet.herokuapp.com/javascript_alerts

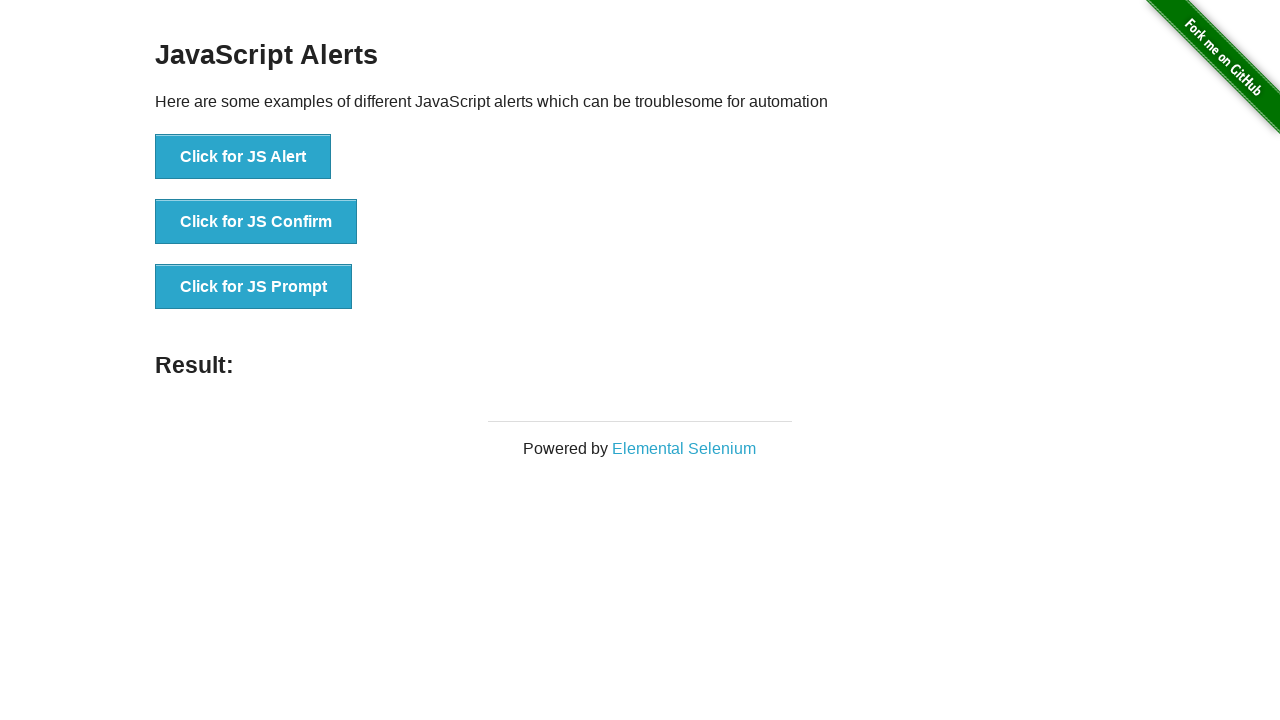

Set up dialog handler to dismiss confirm dialog
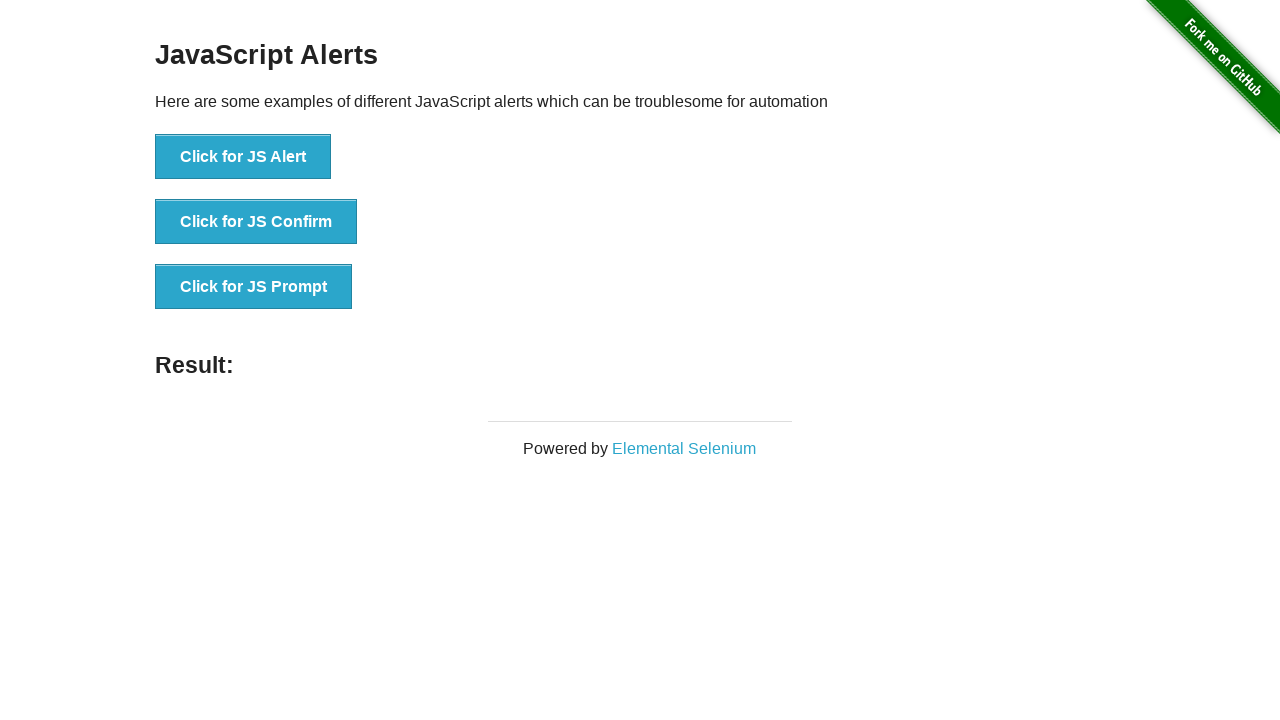

Clicked button to trigger JavaScript confirm dialog at (256, 222) on xpath=//button[@onclick='jsConfirm()']
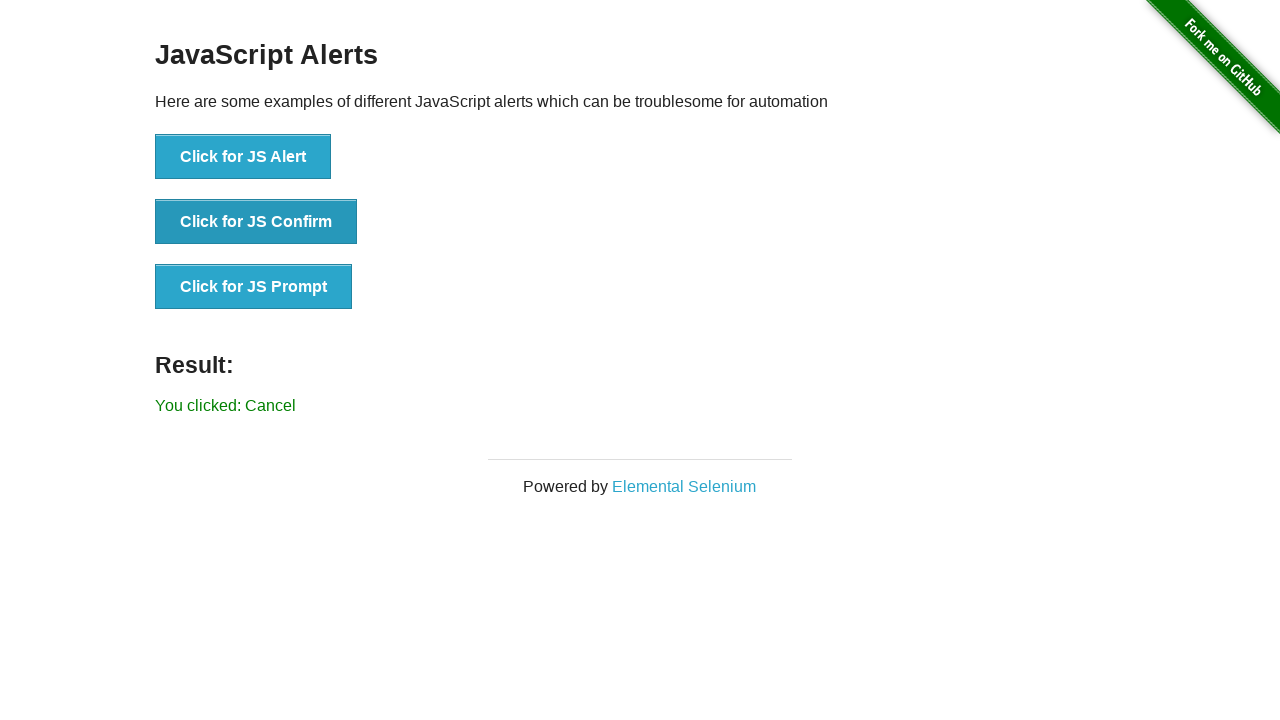

Result element loaded after dismissing confirm dialog
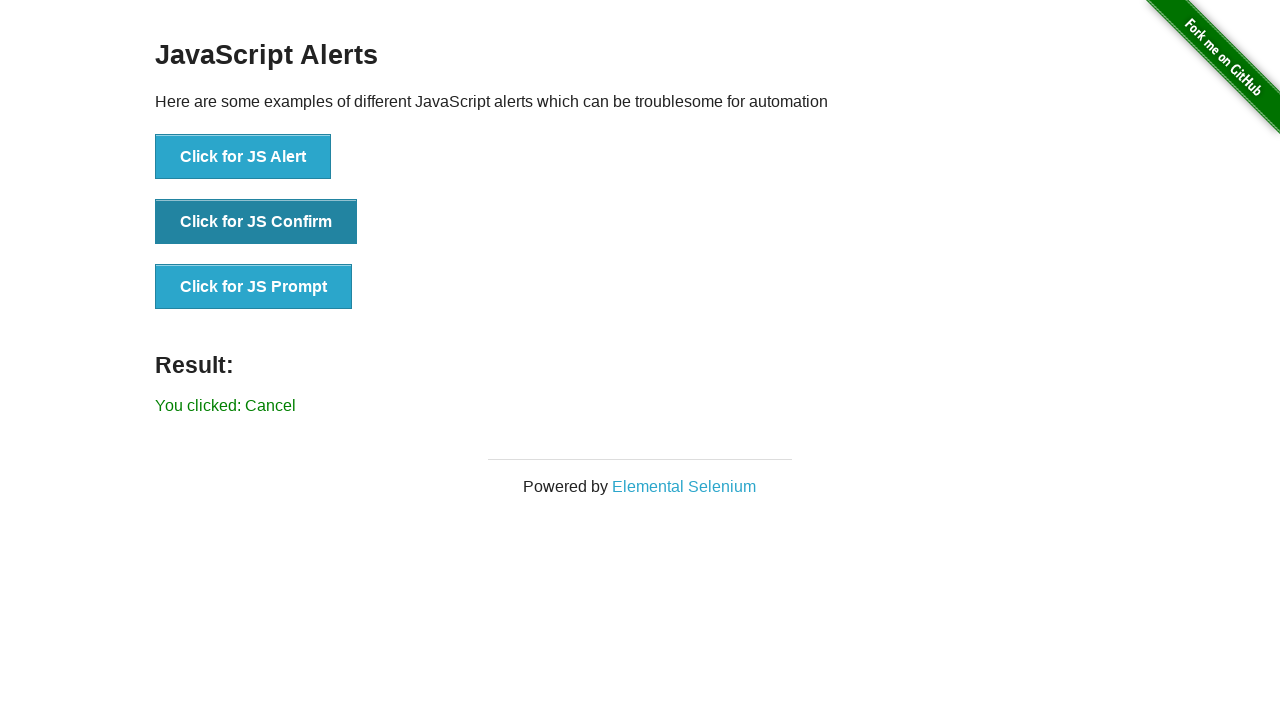

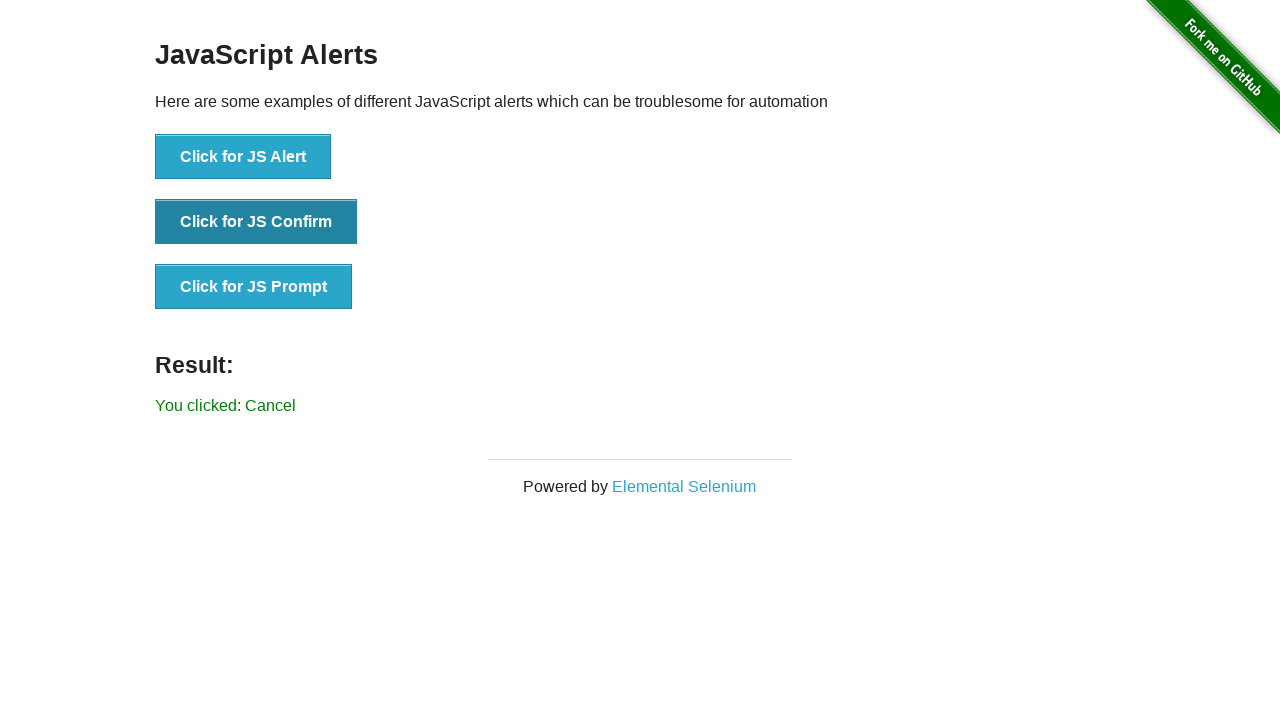